Navigates to the Bureau of Meteorology Sydney forecast page and locates the maximum temperature forecast element

Starting URL: http://www.bom.gov.au/nsw/forecasts/sydney.shtml

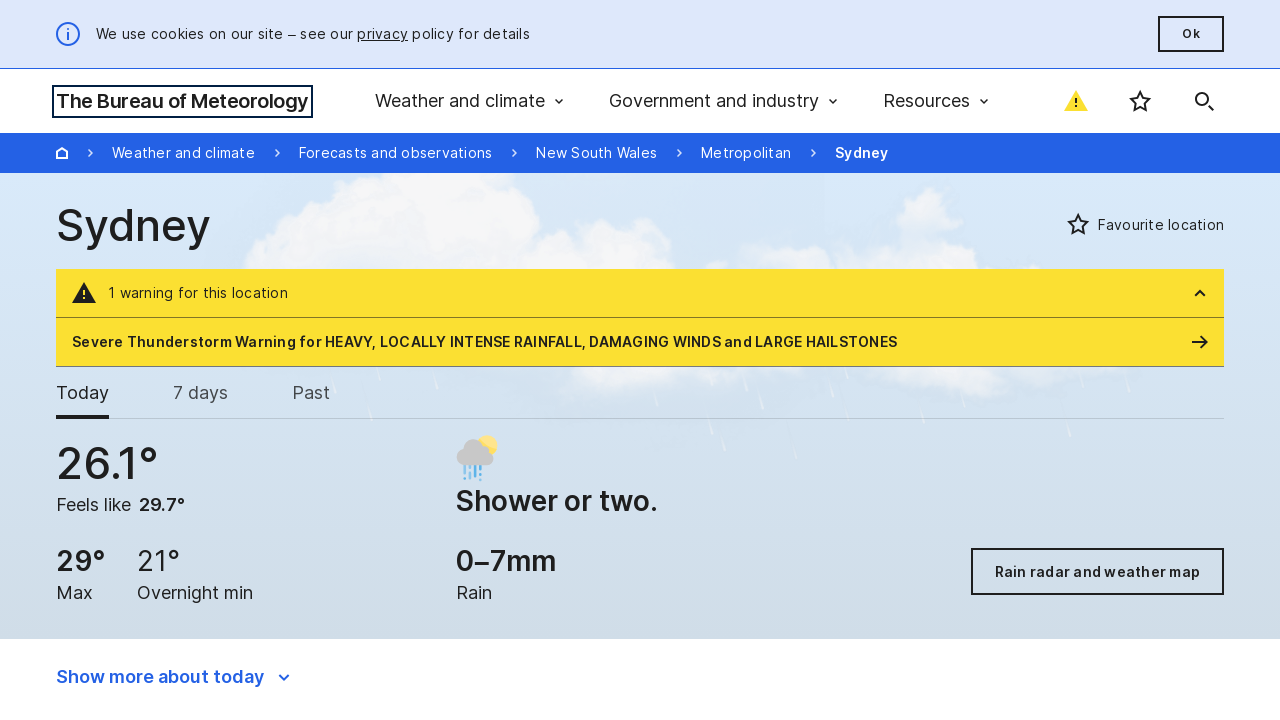

Navigated to Bureau of Meteorology Sydney forecast page
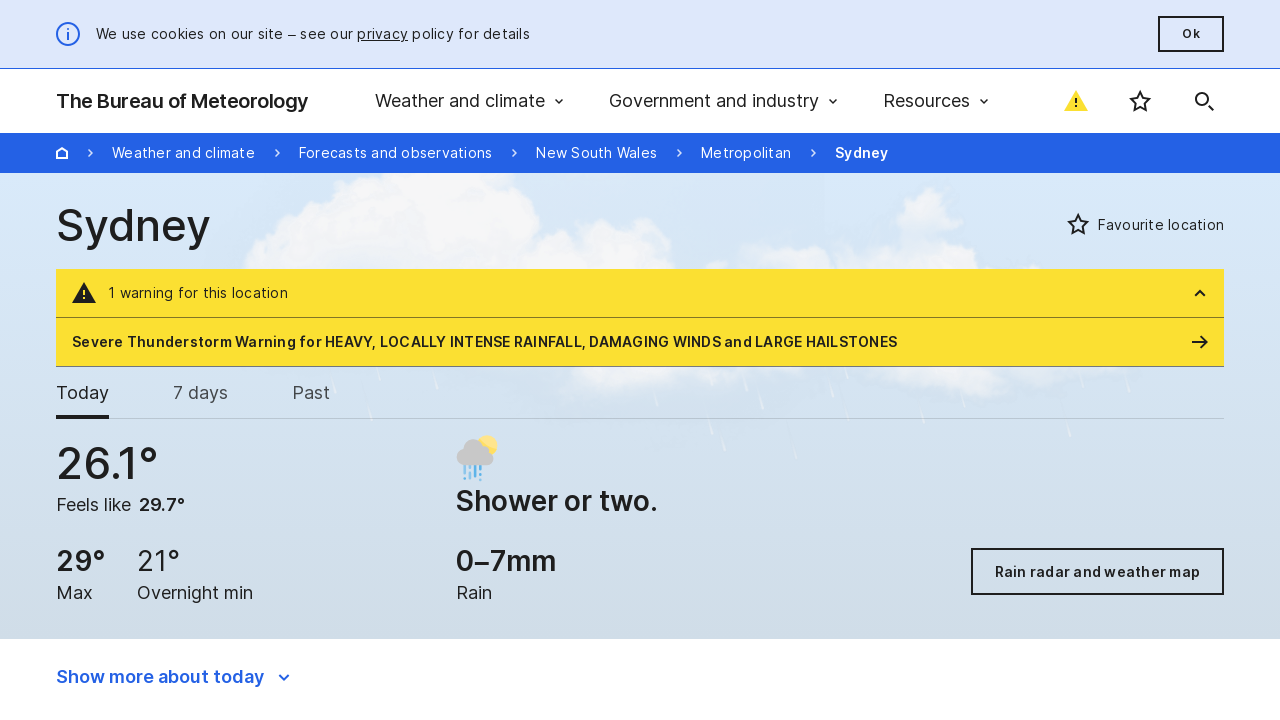

Forecast section loaded
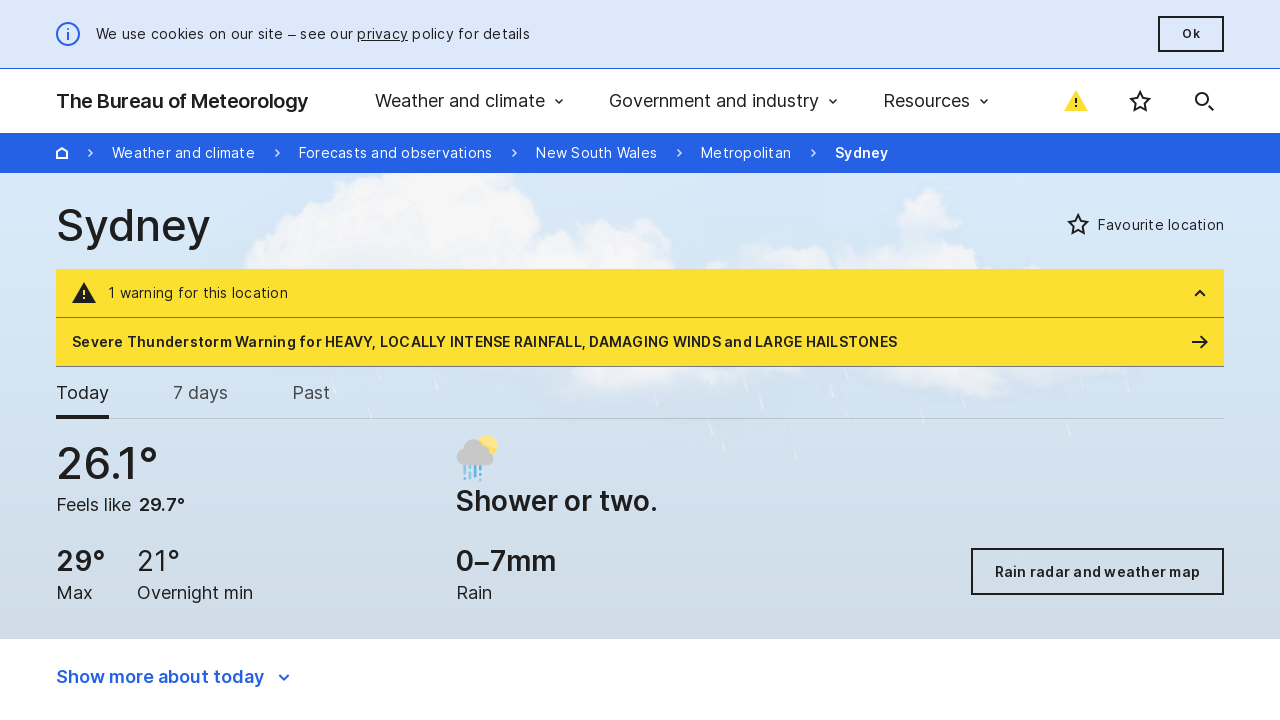

Located forecast element
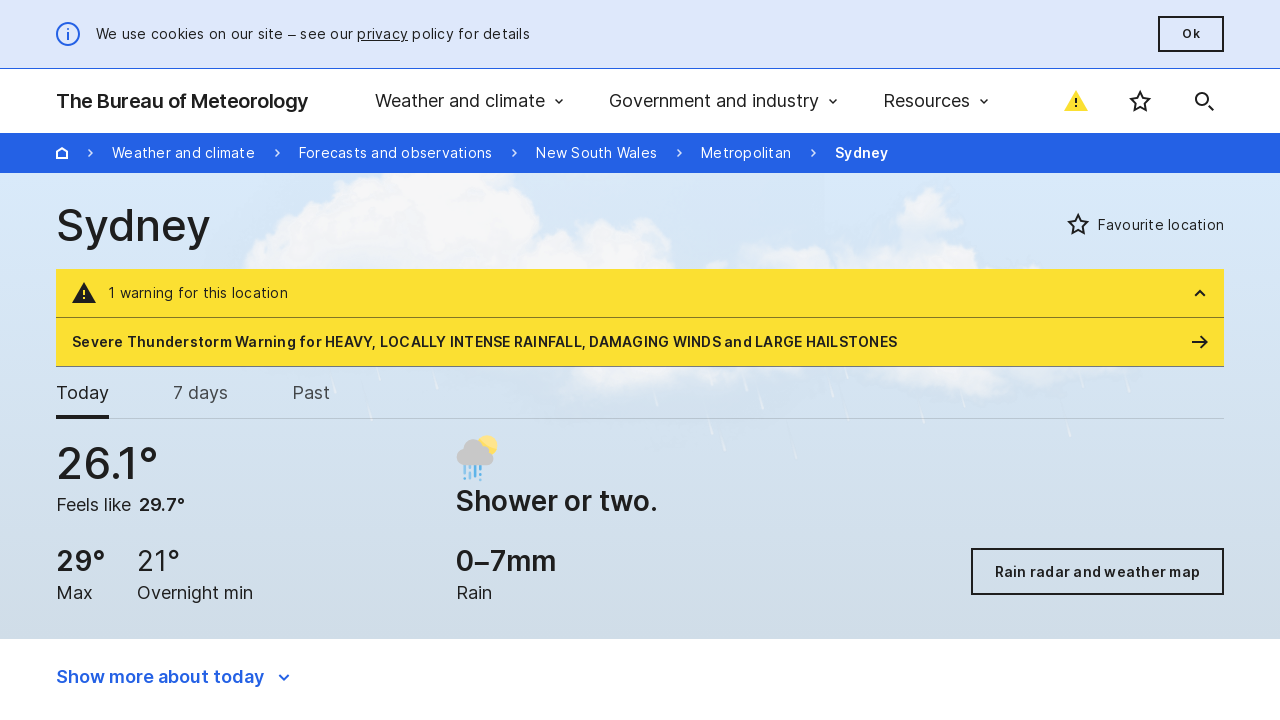

Located maximum temperature forecast element
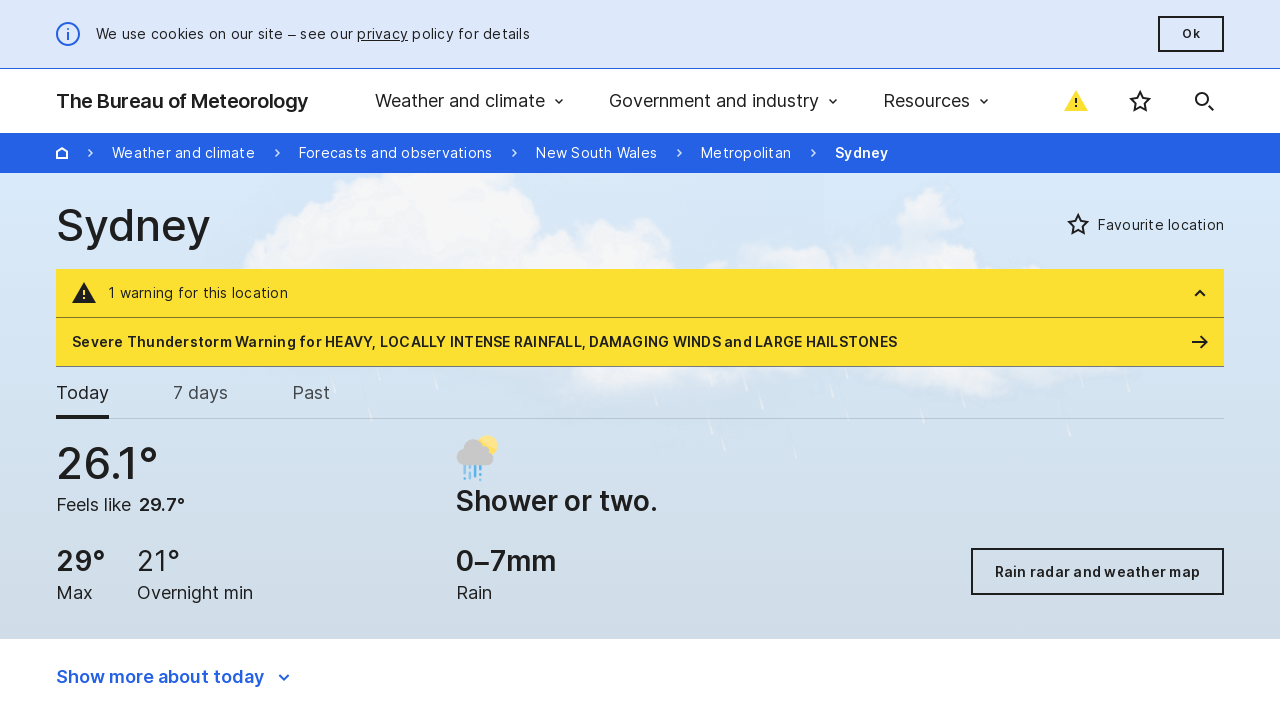

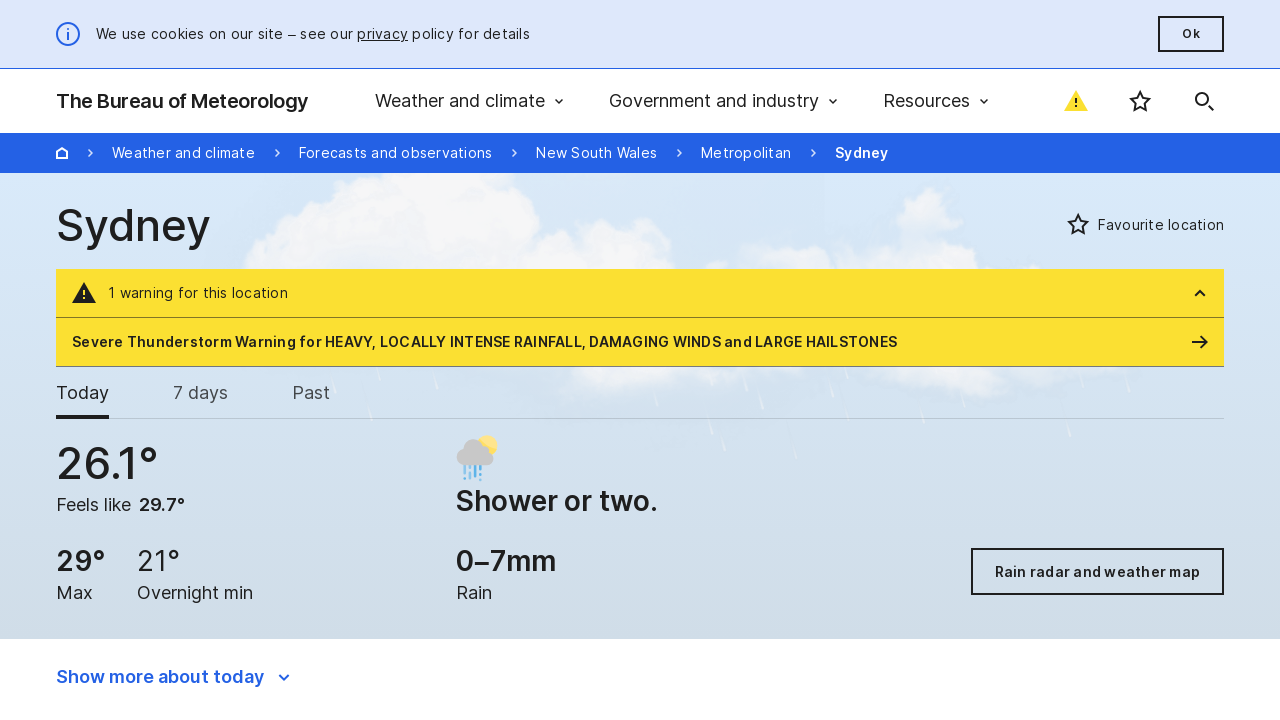